Tests JavaScript confirmation alert handling by entering a name in a text field, clicking a confirm button, and accepting the confirmation popup dialog.

Starting URL: https://rahulshettyacademy.com/AutomationPractice/

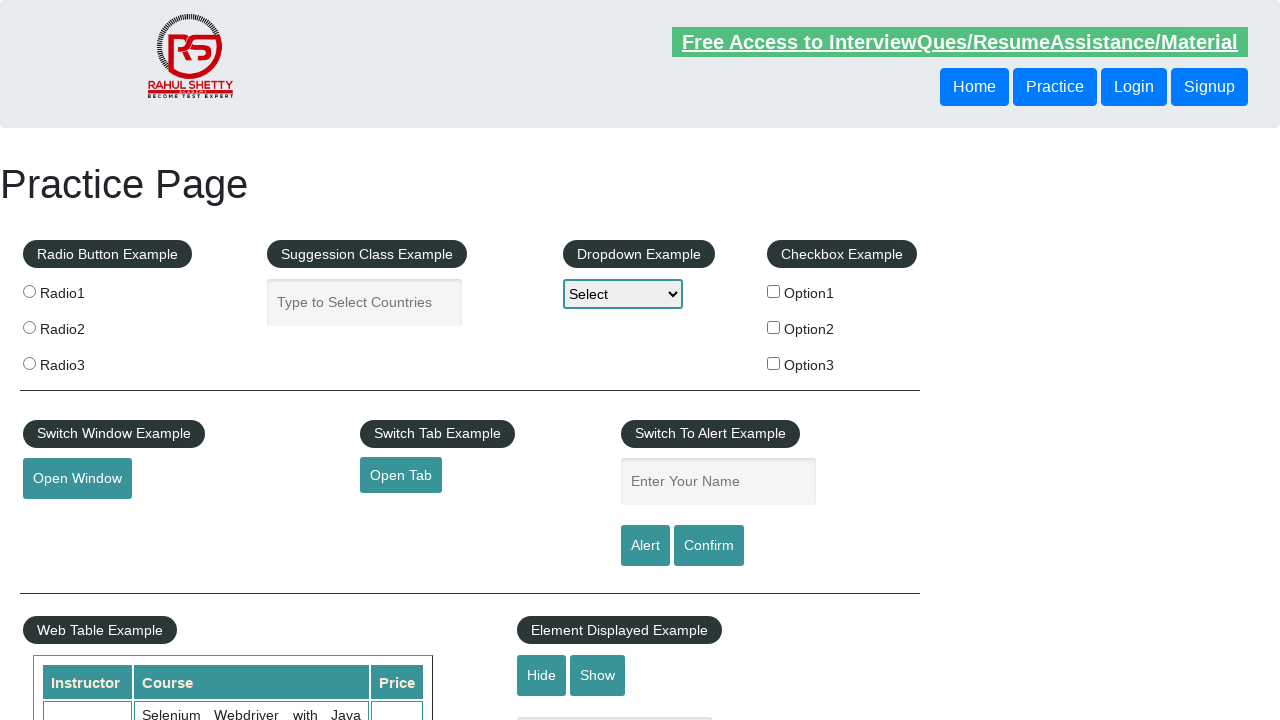

Set up dialog handler to accept confirmation popups
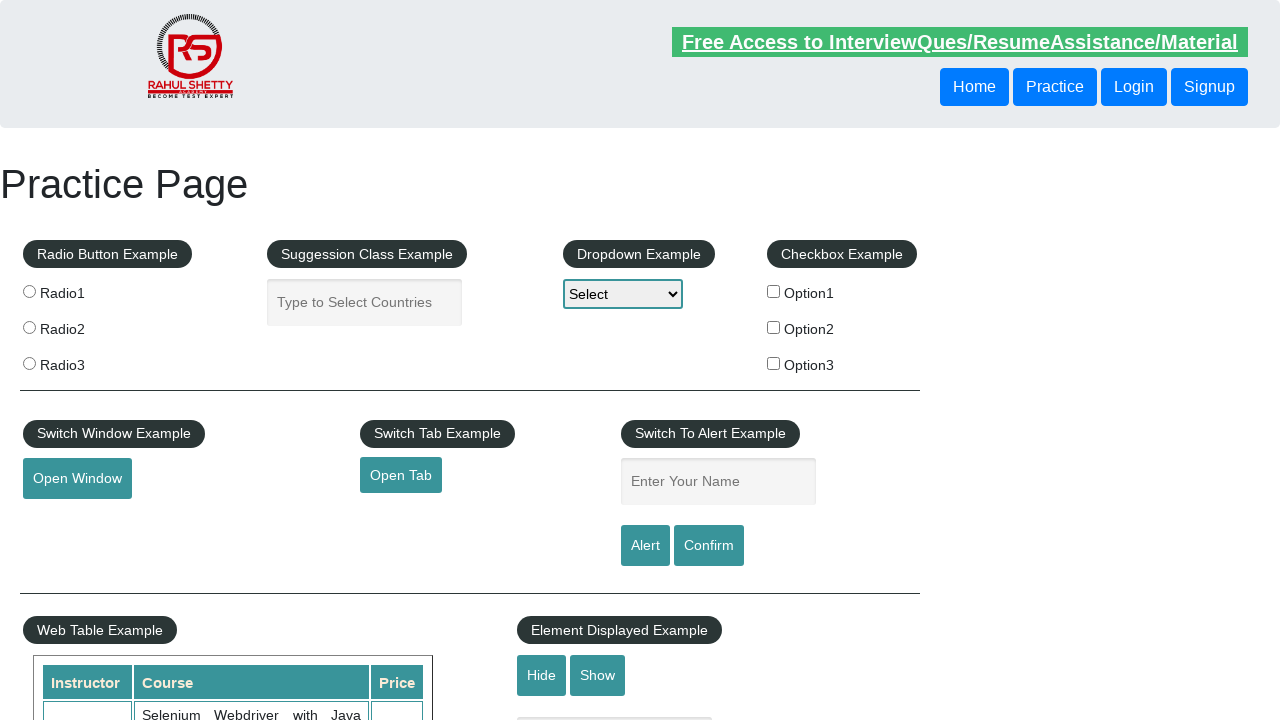

Name input field loaded
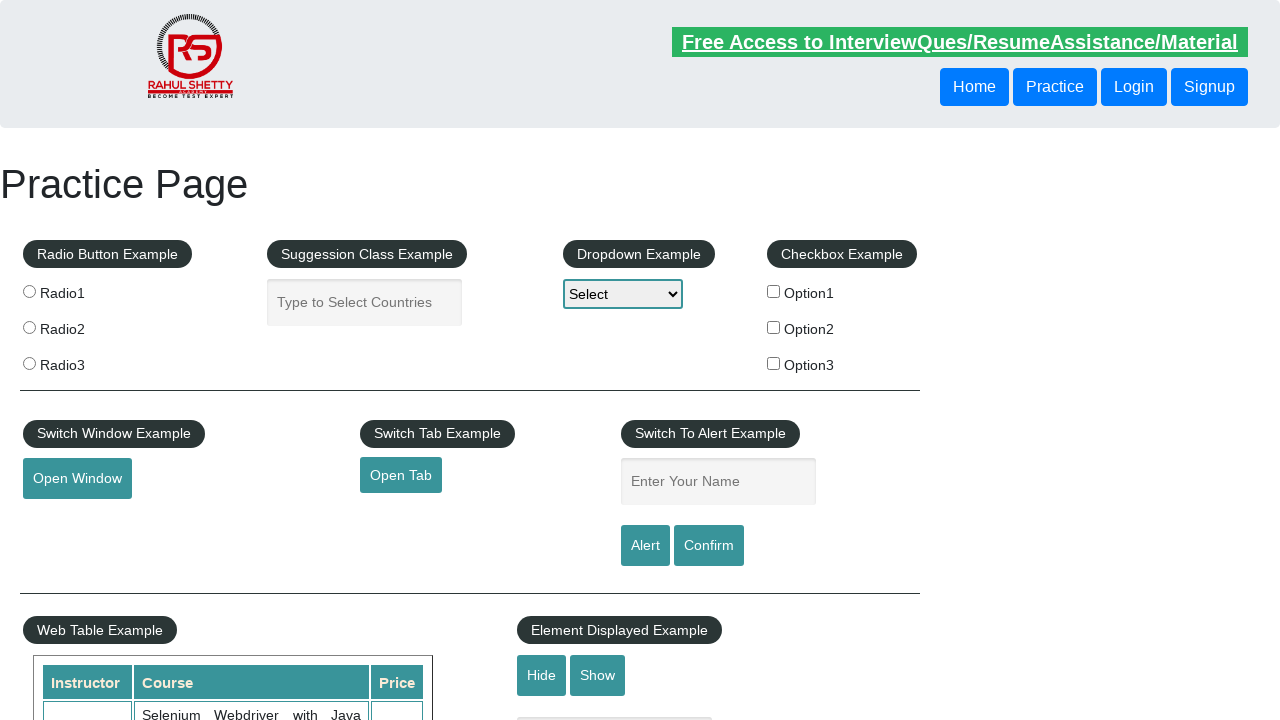

Filled name field with 'JohnDoe' on [name='enter-name']
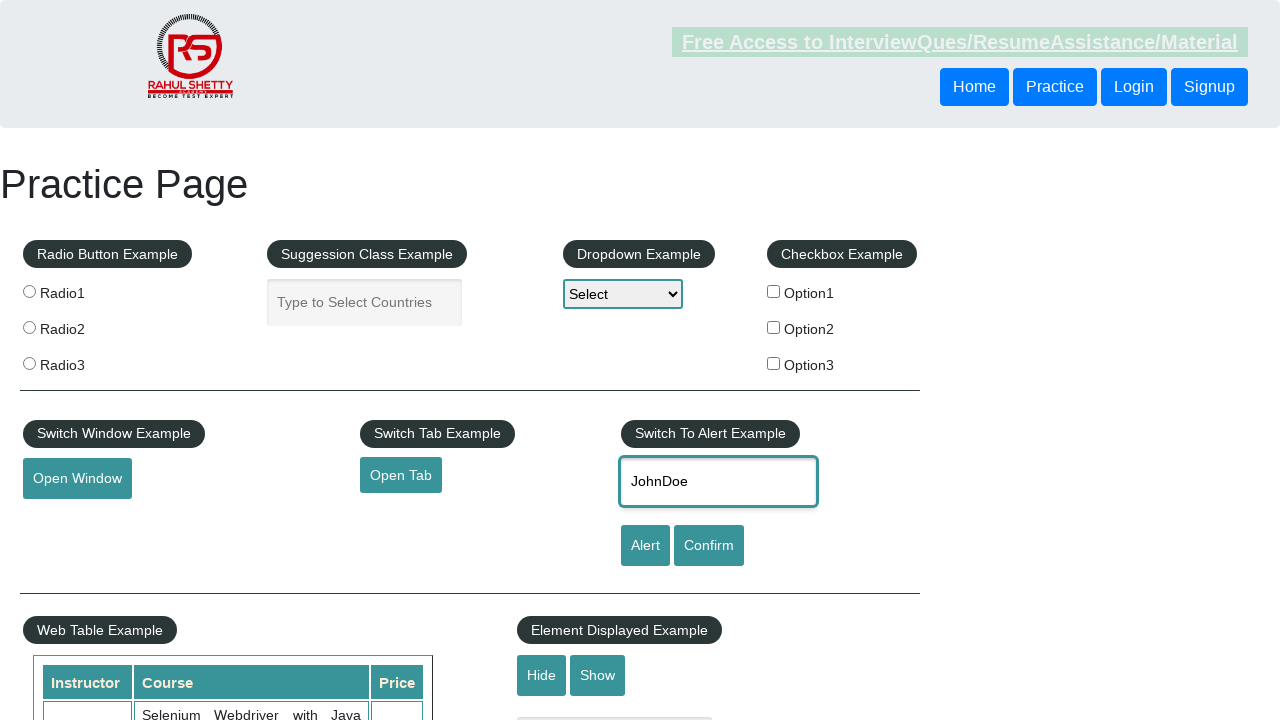

Clicked confirm button to trigger confirmation alert at (709, 546) on #confirmbtn
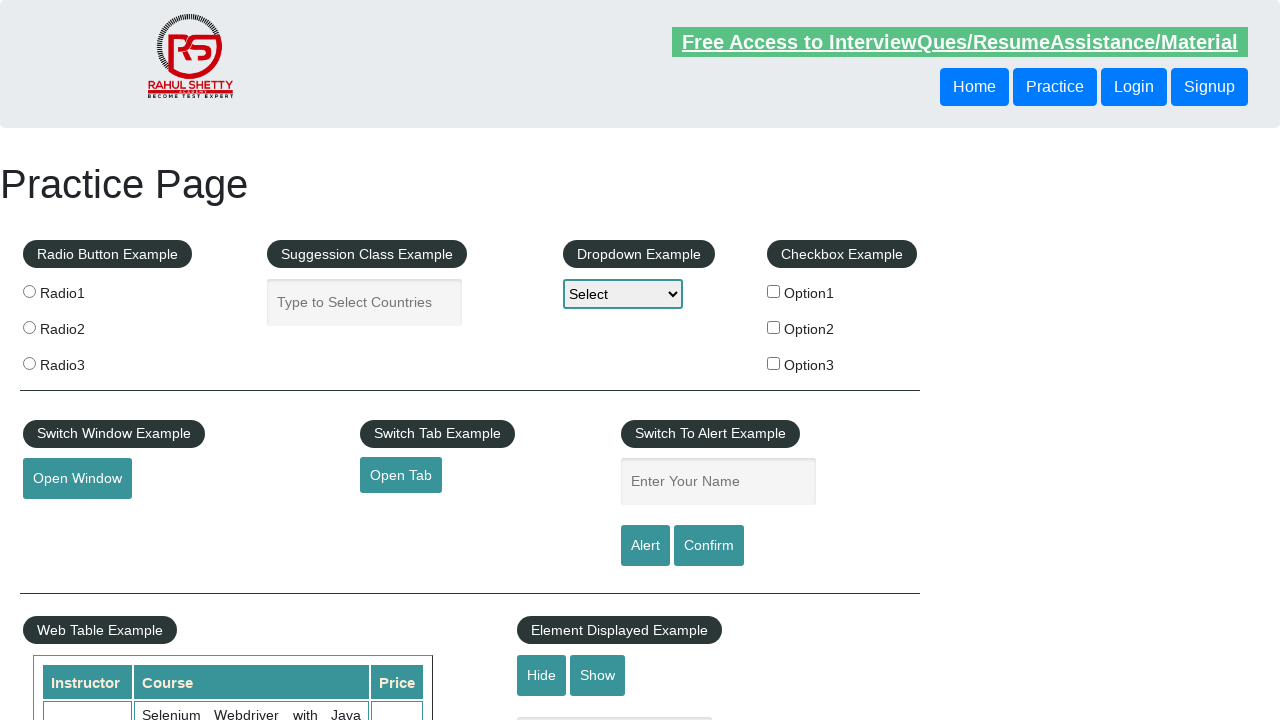

Waited for dialog to be processed
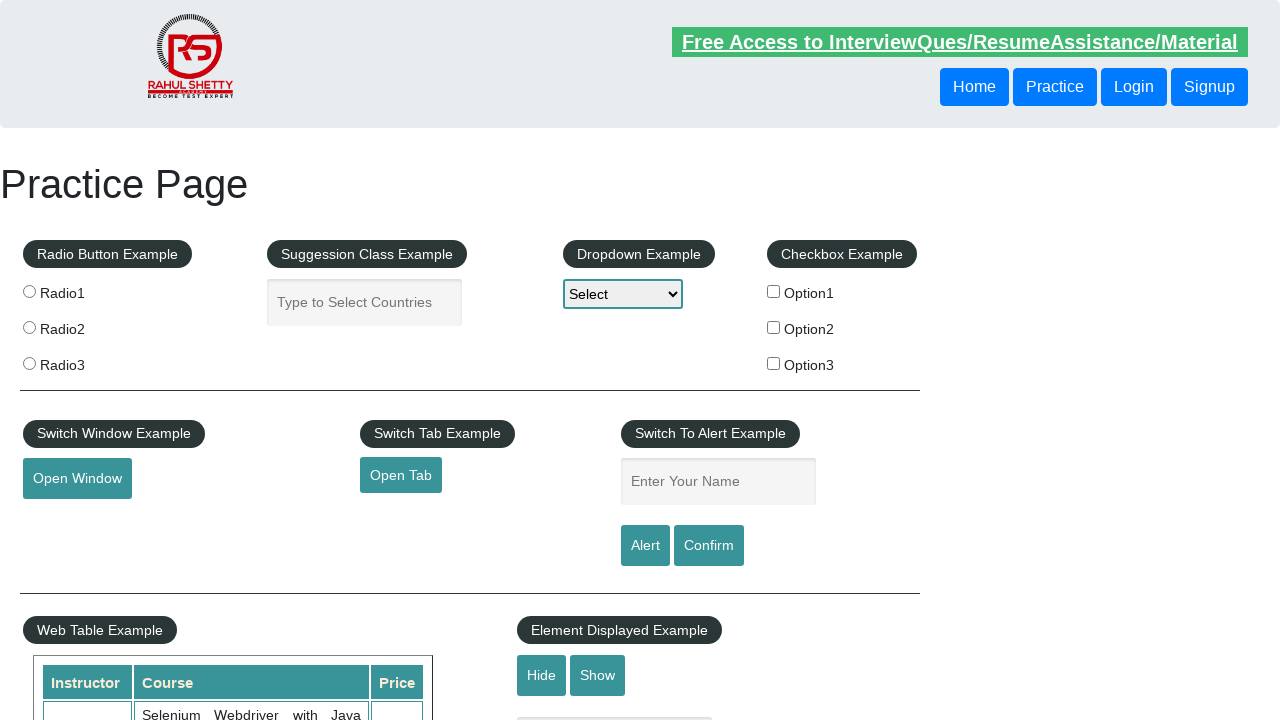

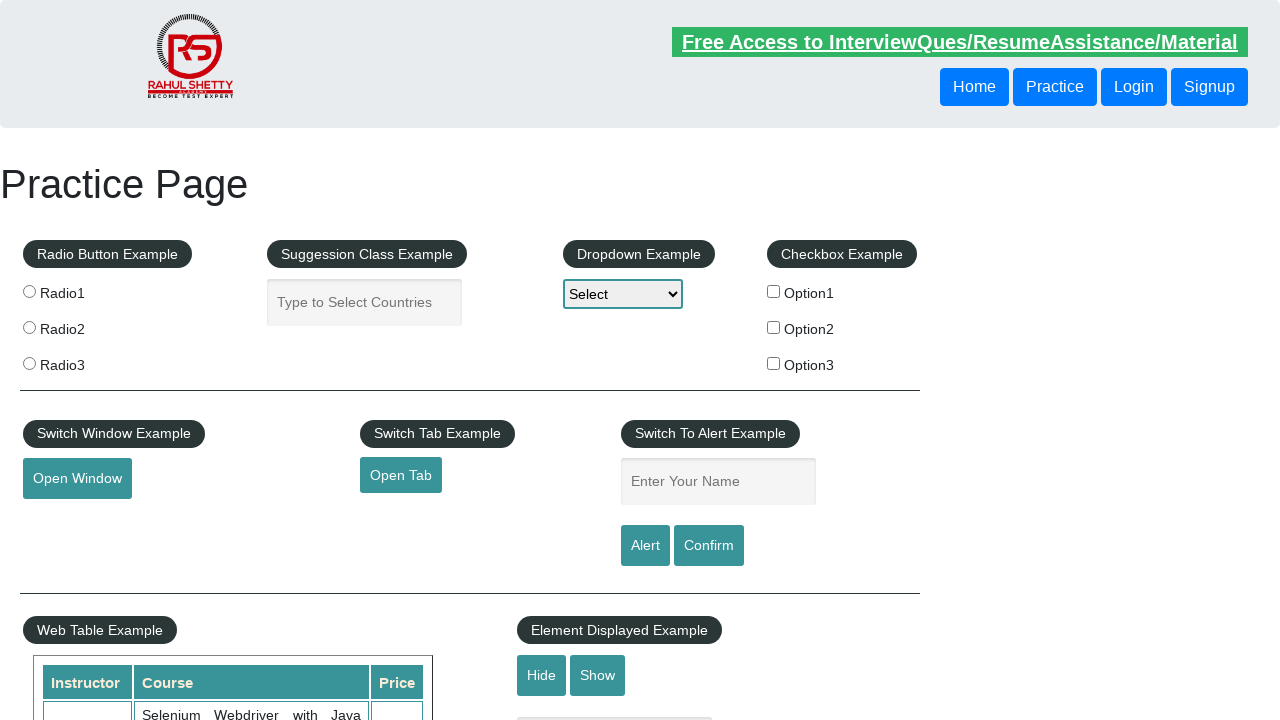